Tests navigation by clicking on Browse Languages menu, then clicking Start menu, and verifying the h2 heading text is "Welcome to 99 Bottles of Beer"

Starting URL: http://www.99-bottles-of-beer.net/

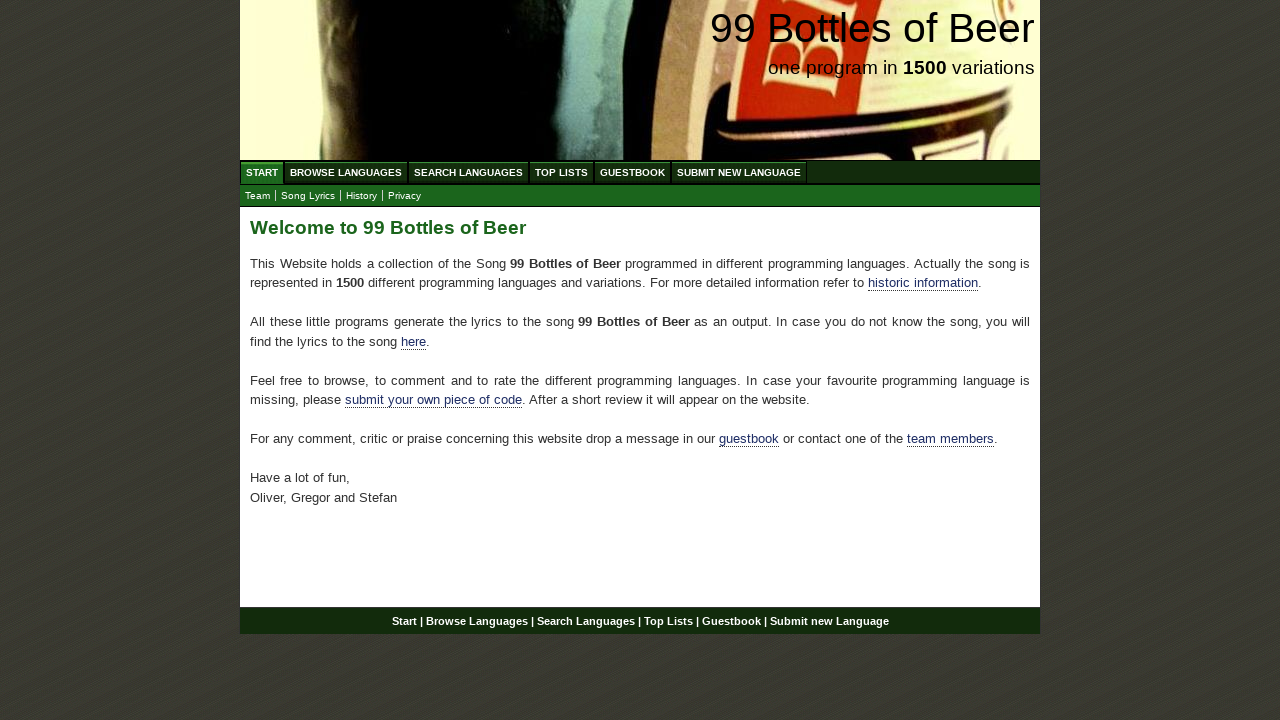

Clicked on Browse Languages menu at (346, 172) on a[href='/abc.html']
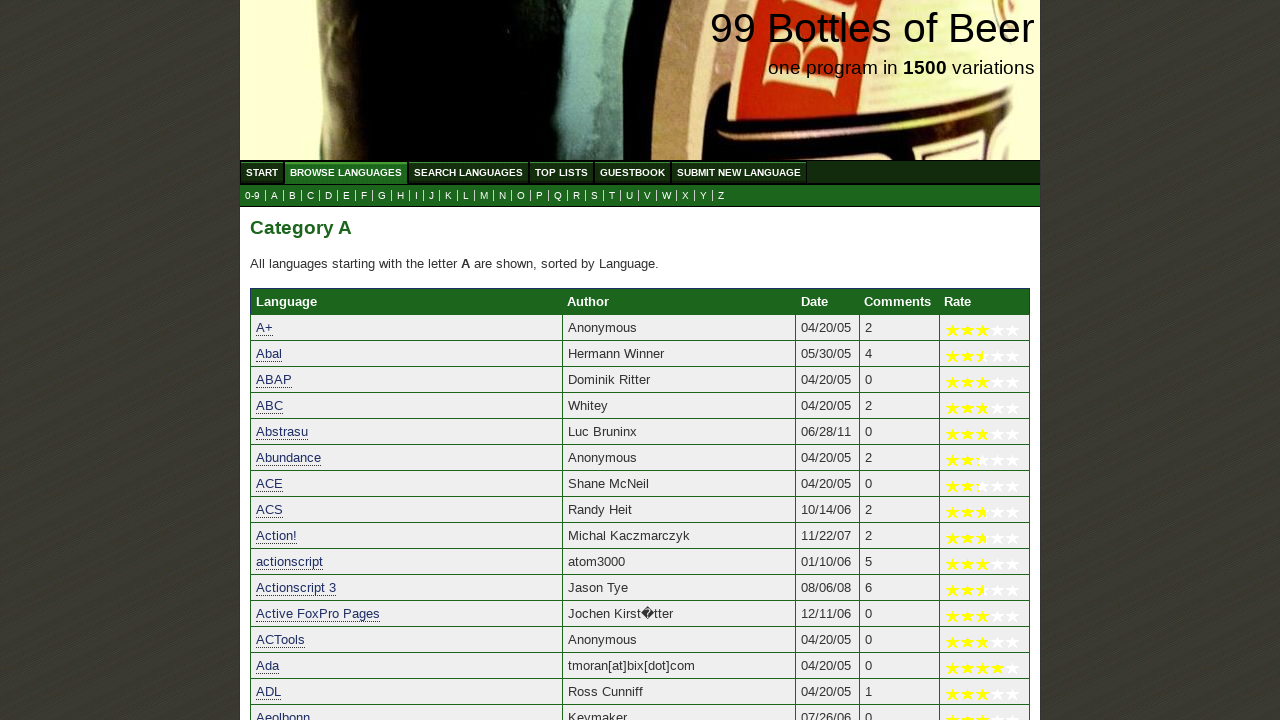

Clicked on Start menu at (262, 172) on a[href='/']
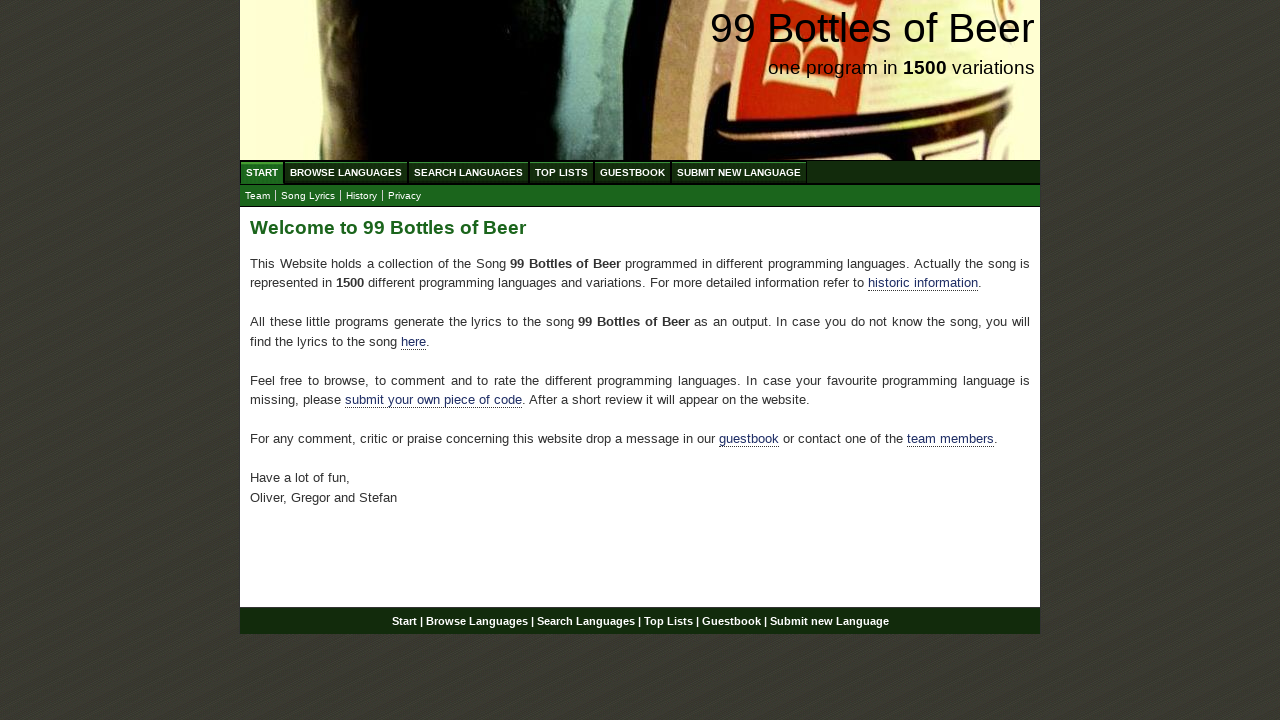

Located h2 heading element
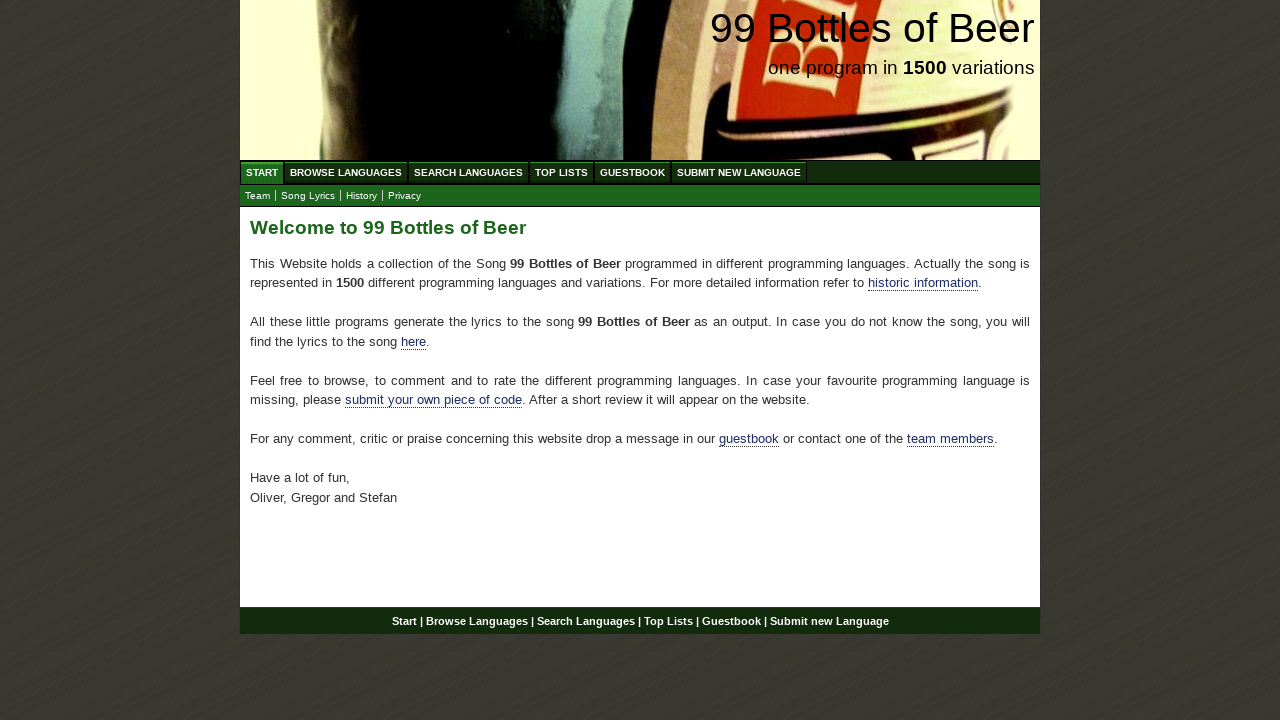

Verified h2 heading text is 'Welcome to 99 Bottles of Beer'
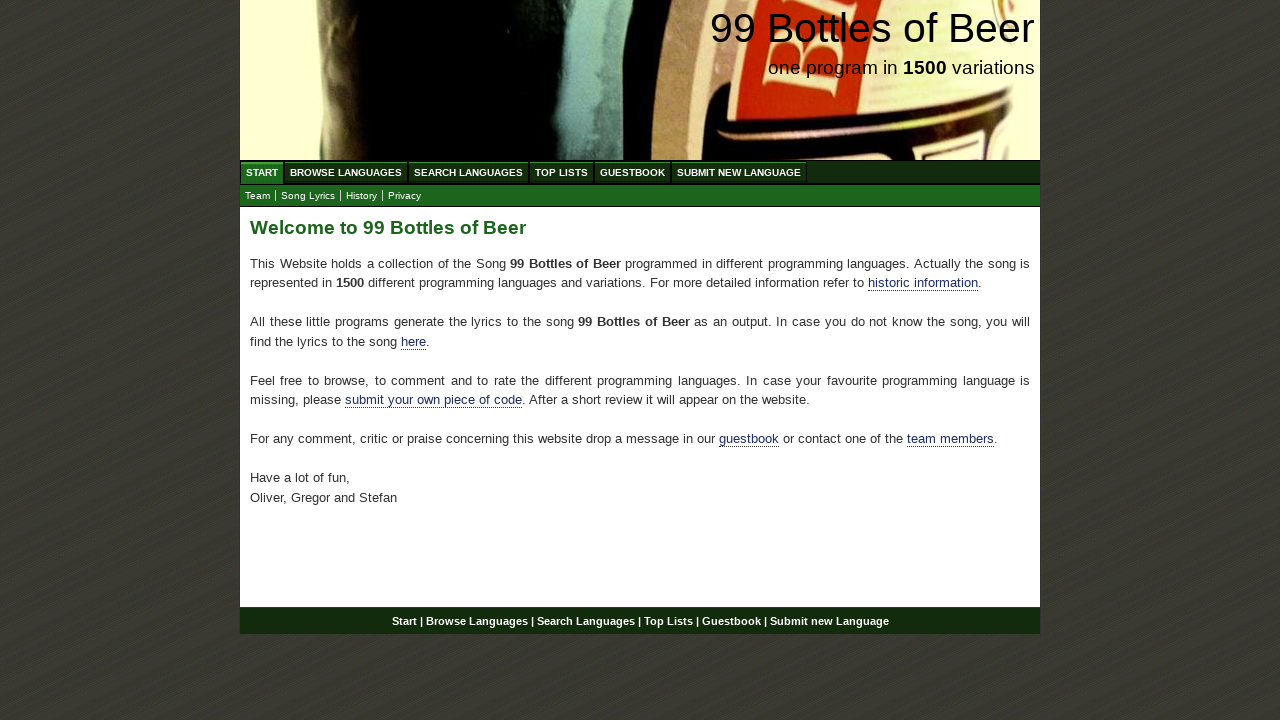

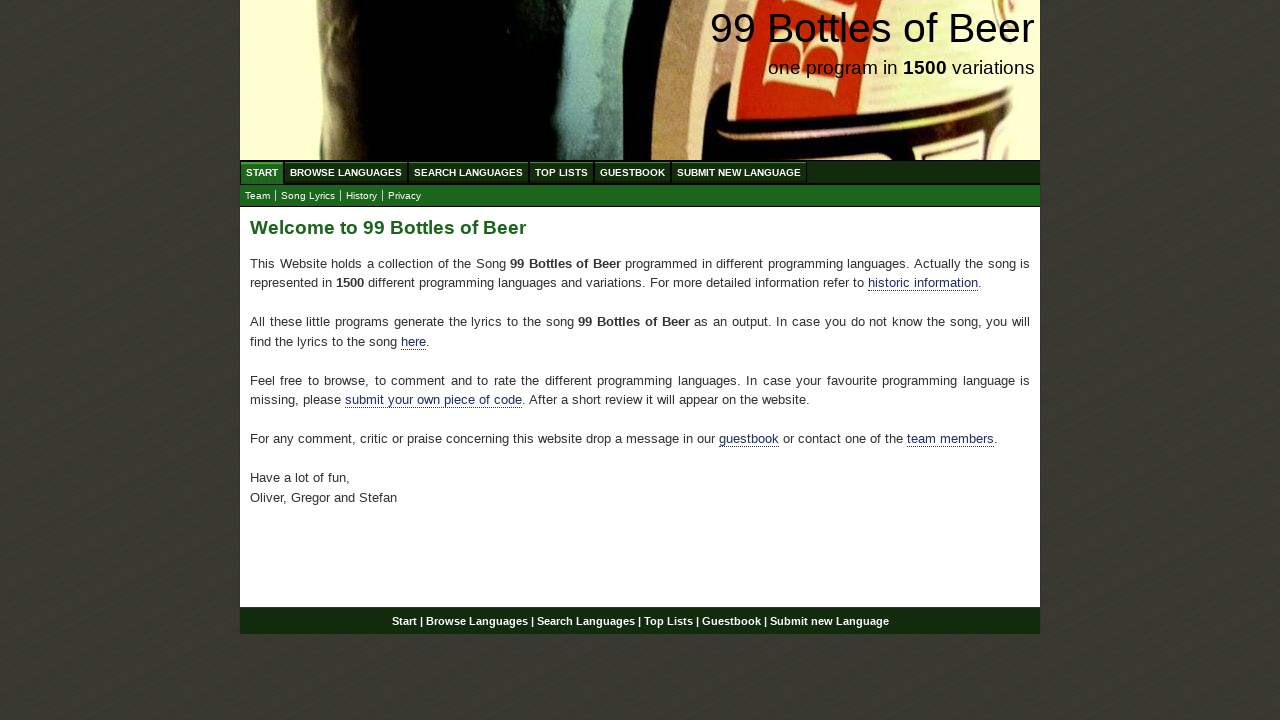